Tests that the clear completed button displays the correct text

Starting URL: https://demo.playwright.dev/todomvc

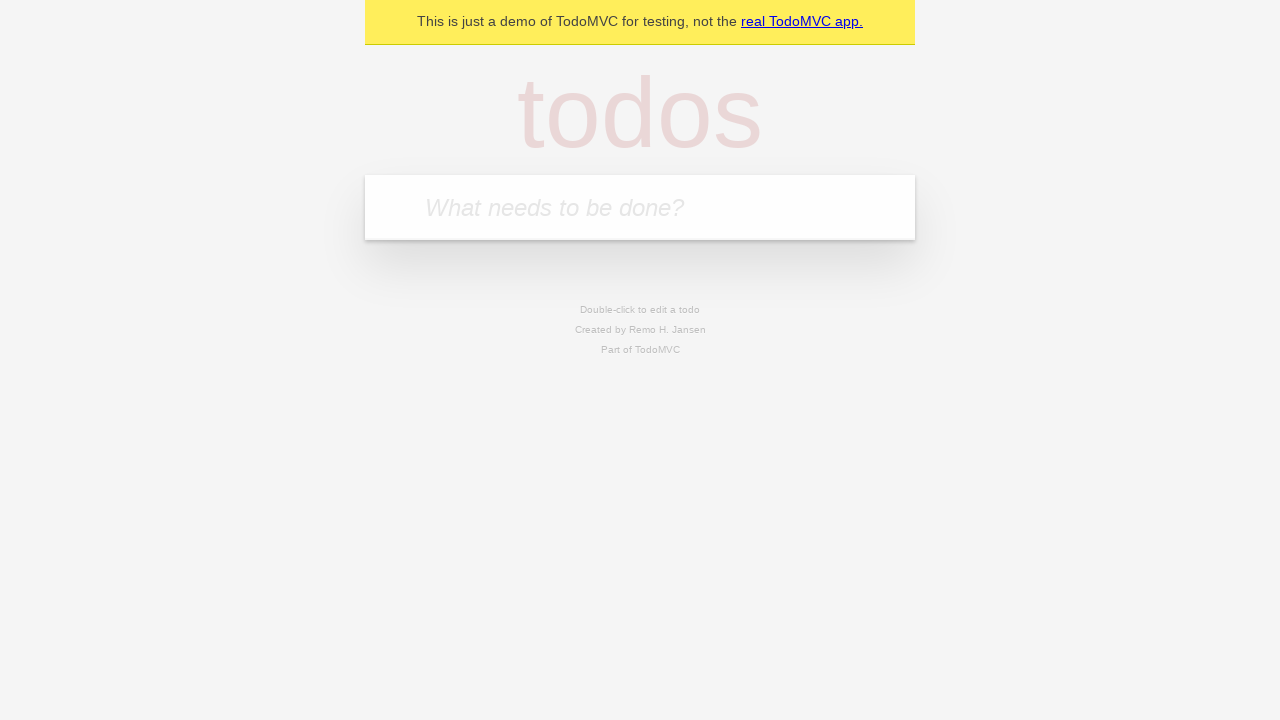

Filled new todo field with 'buy some cheese' on .new-todo
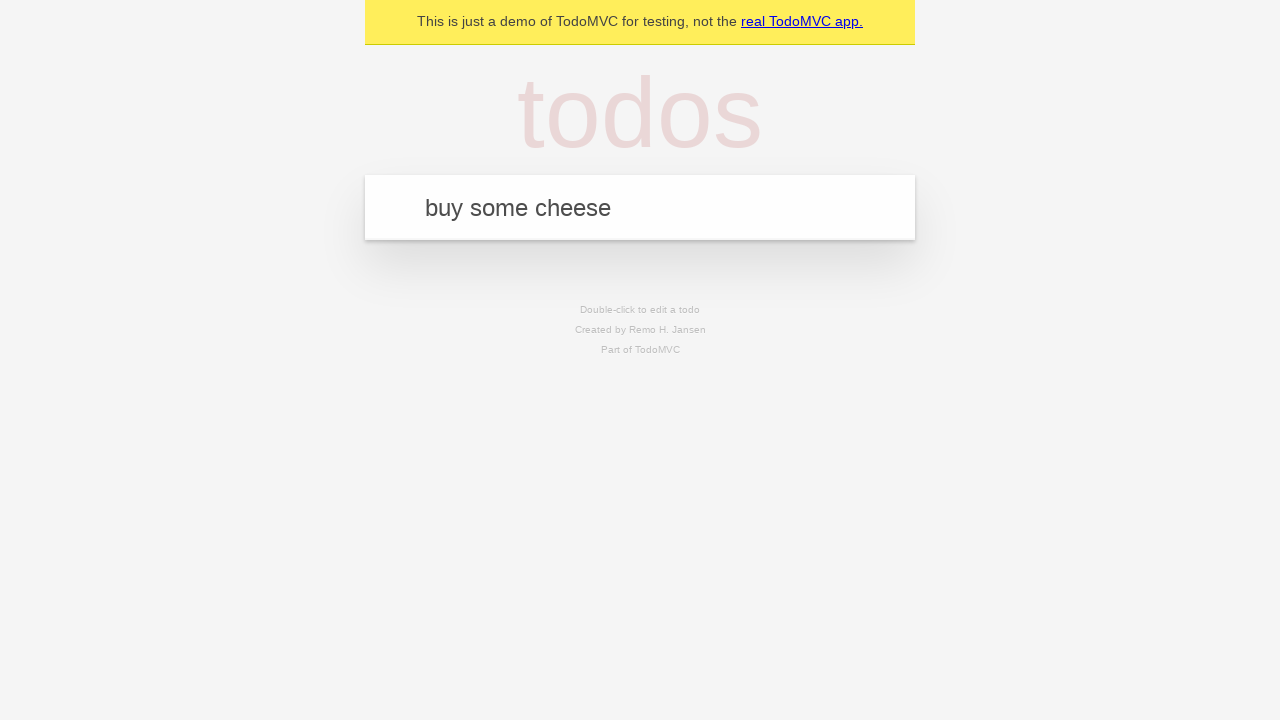

Pressed Enter to create first todo on .new-todo
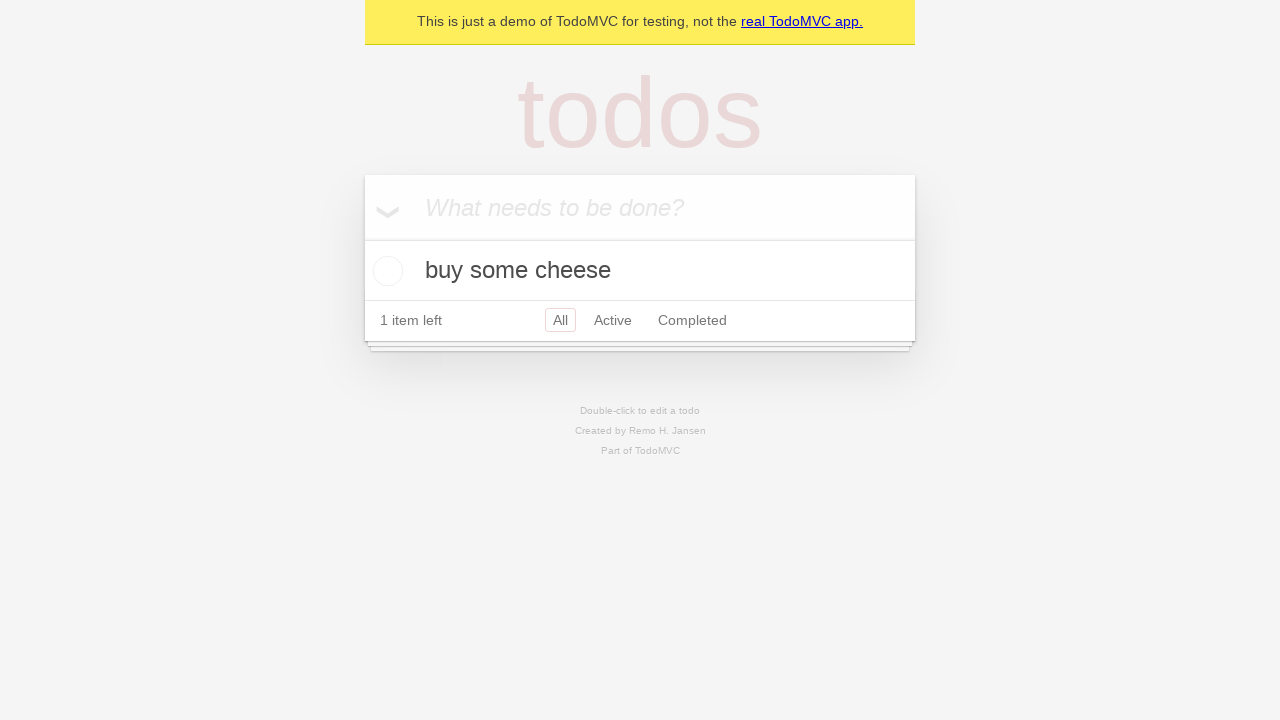

Filled new todo field with 'feed the cat' on .new-todo
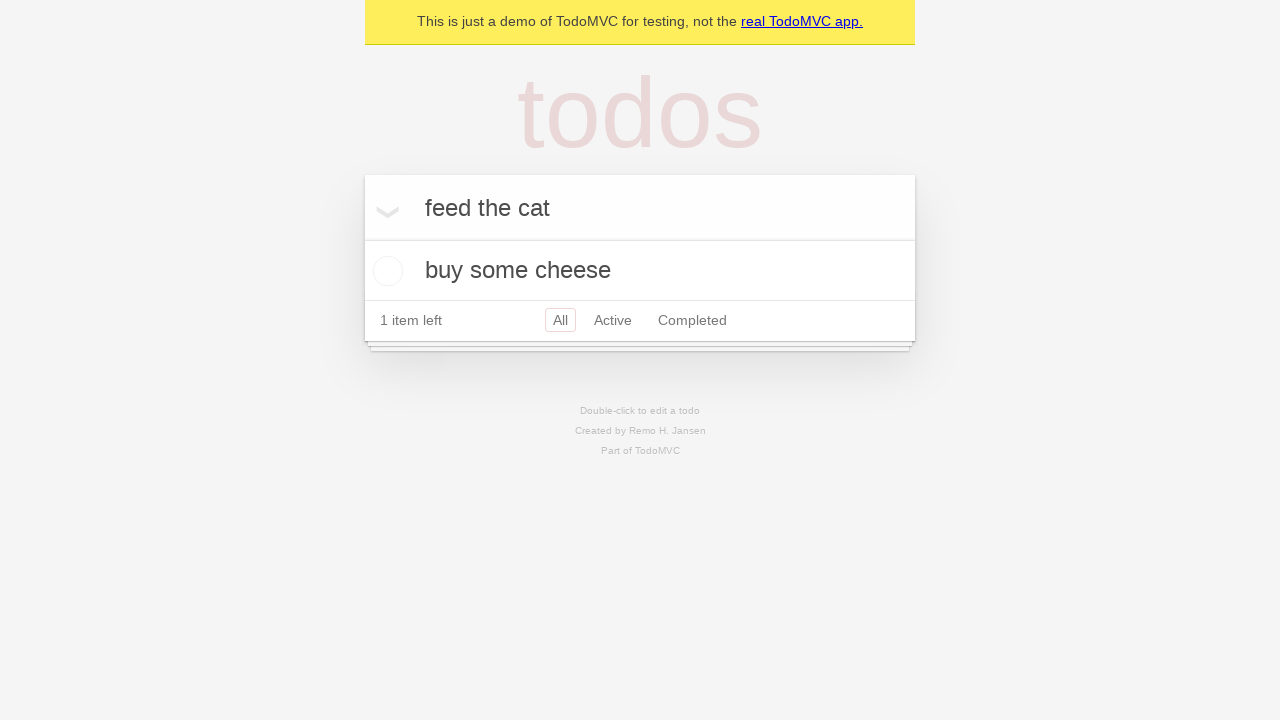

Pressed Enter to create second todo on .new-todo
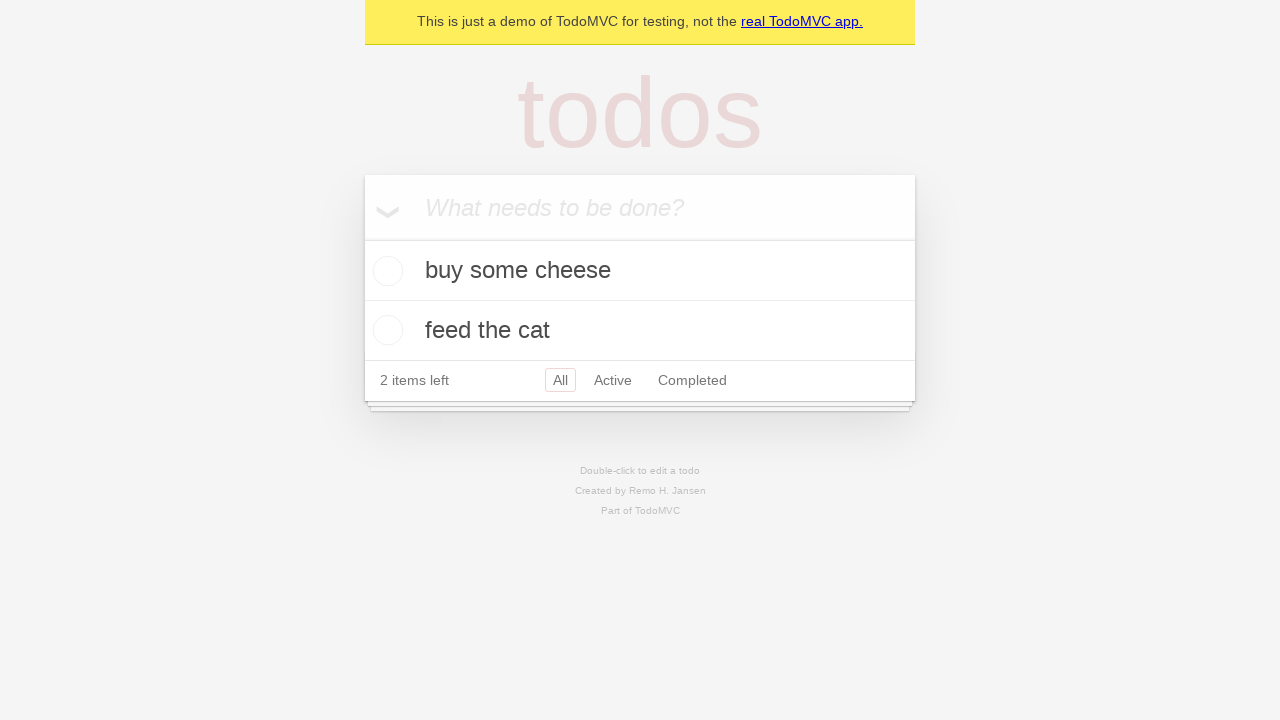

Filled new todo field with 'book a doctors appointment' on .new-todo
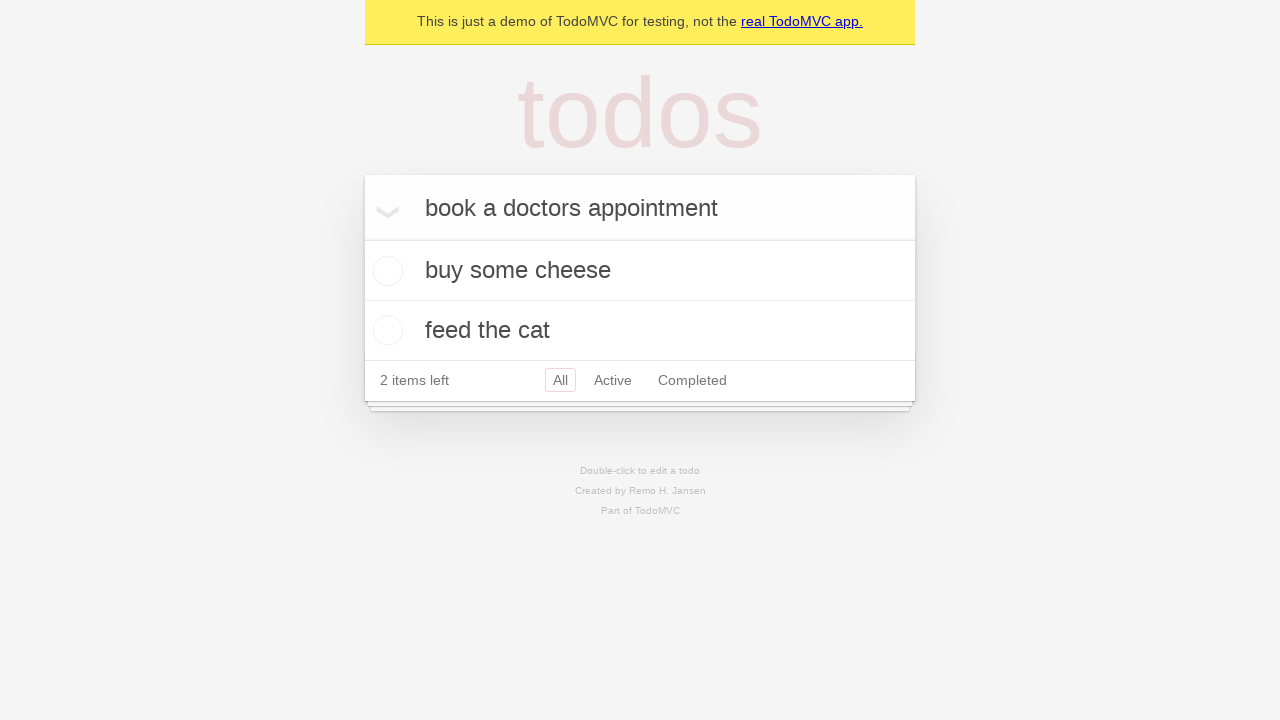

Pressed Enter to create third todo on .new-todo
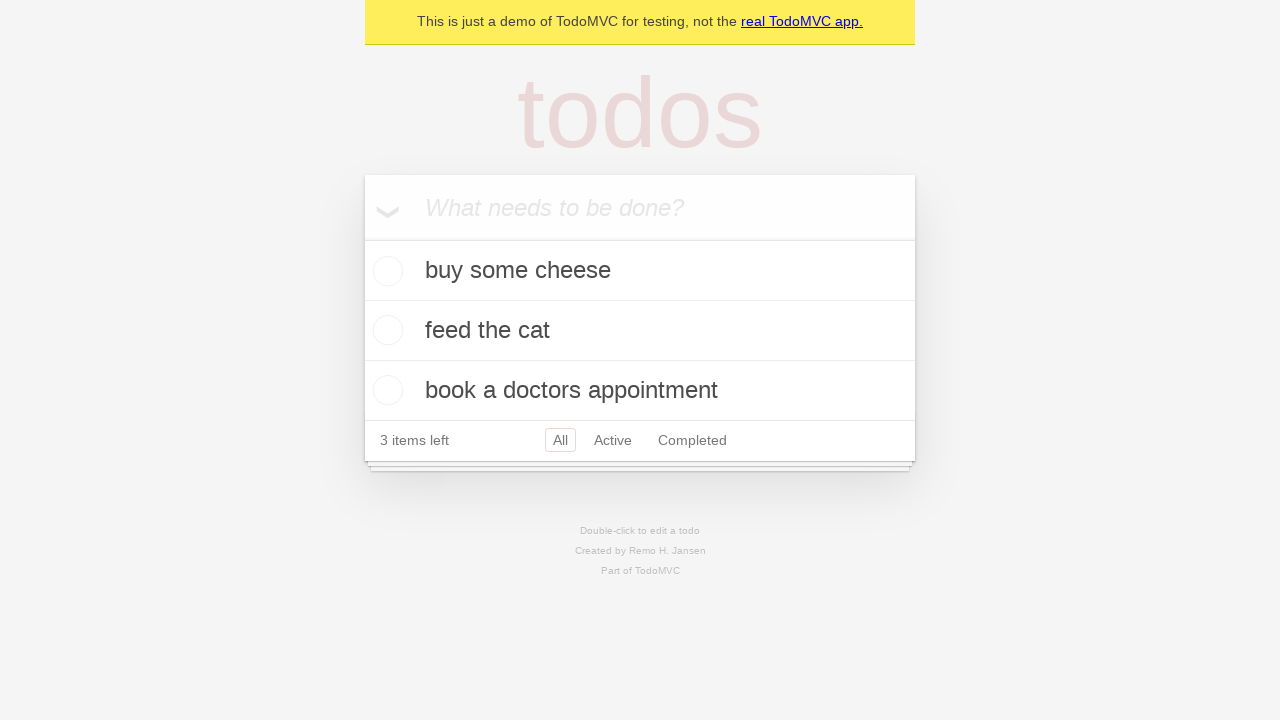

Checked first todo item to mark as completed at (385, 271) on .todo-list li .toggle >> nth=0
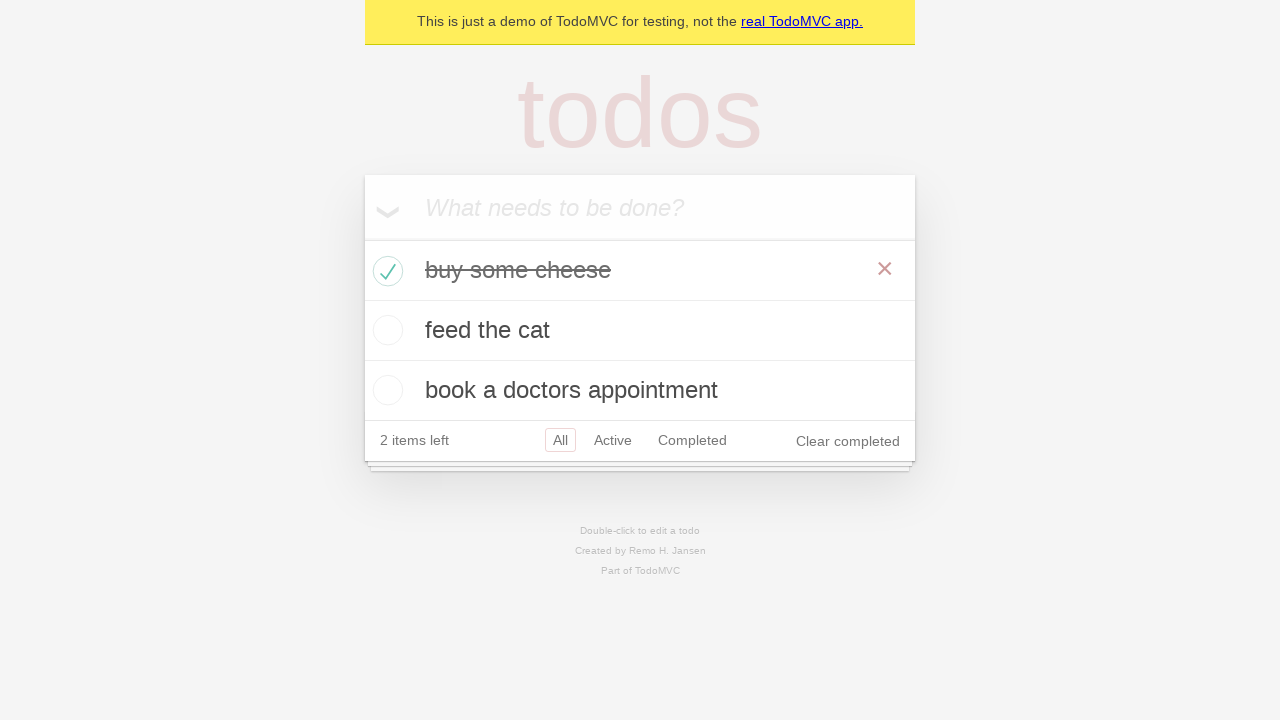

Clear completed button appeared after marking todo as complete
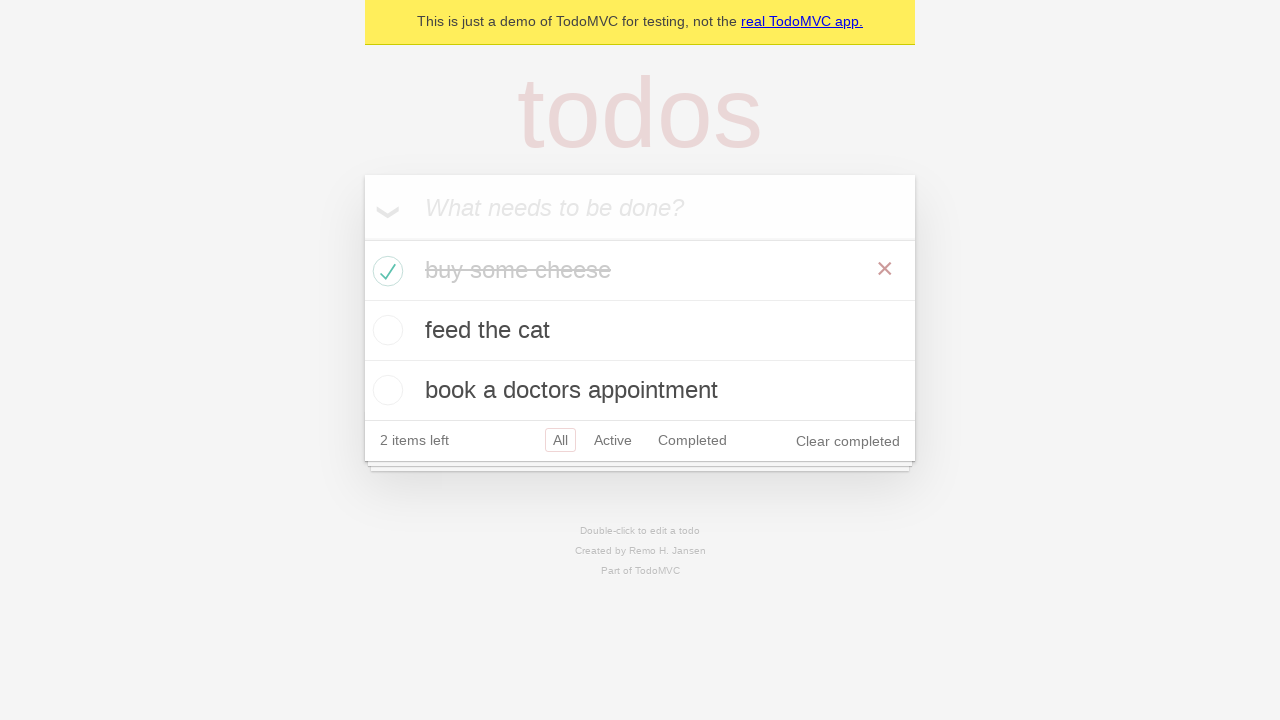

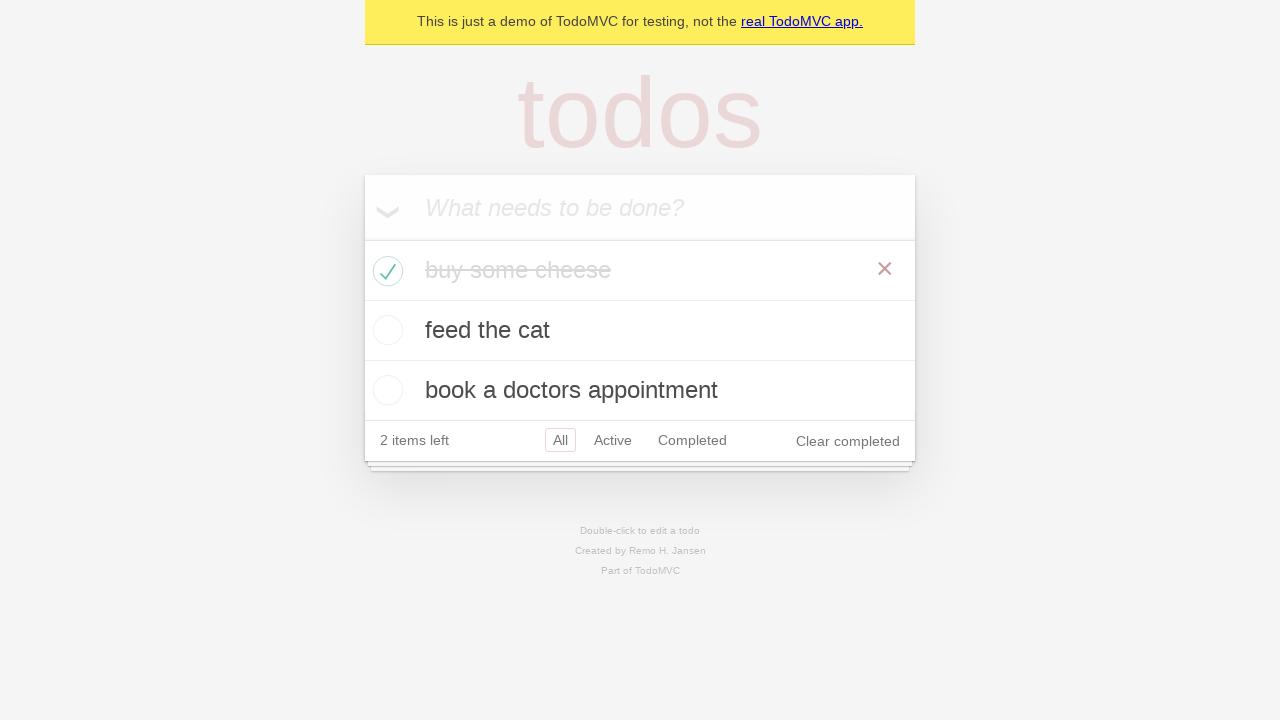